Tests various JavaScript alert types on a demo page: accepting a simple alert, dismissing a confirm dialog, and entering text into a prompt dialog before accepting it.

Starting URL: https://demoqa.com/alerts

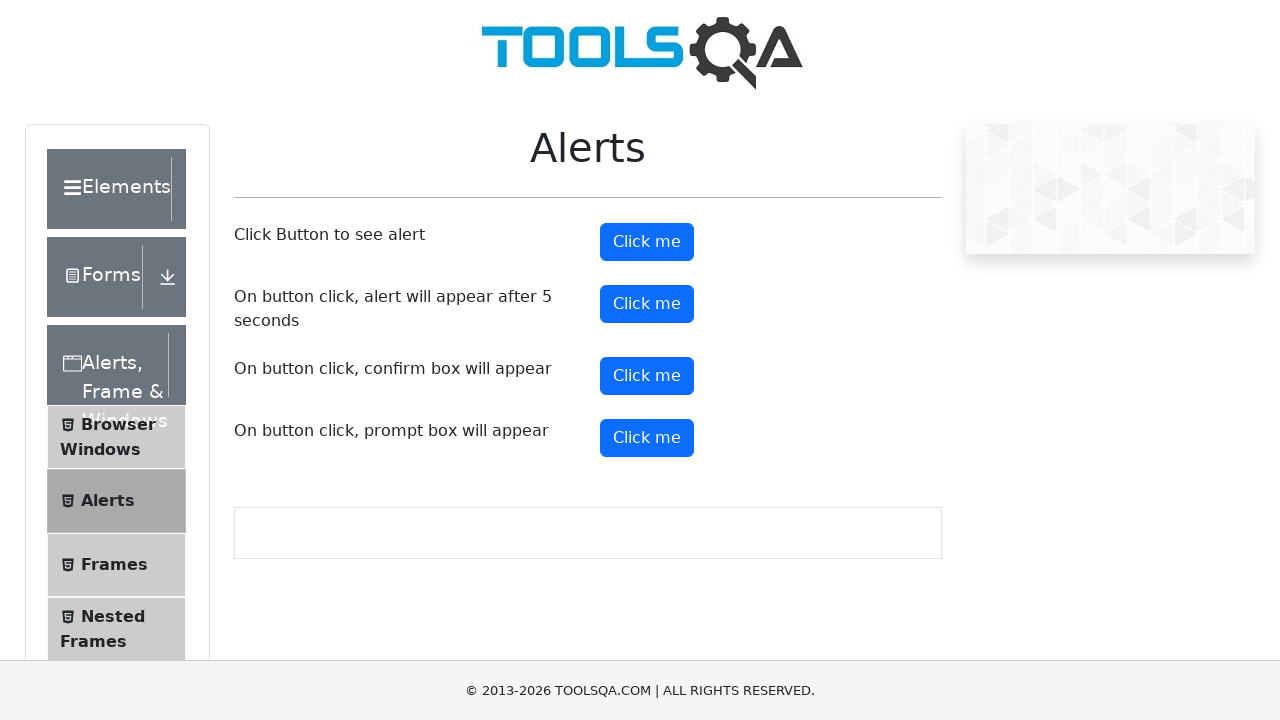

Clicked alert button to trigger simple alert at (647, 242) on button#alertButton
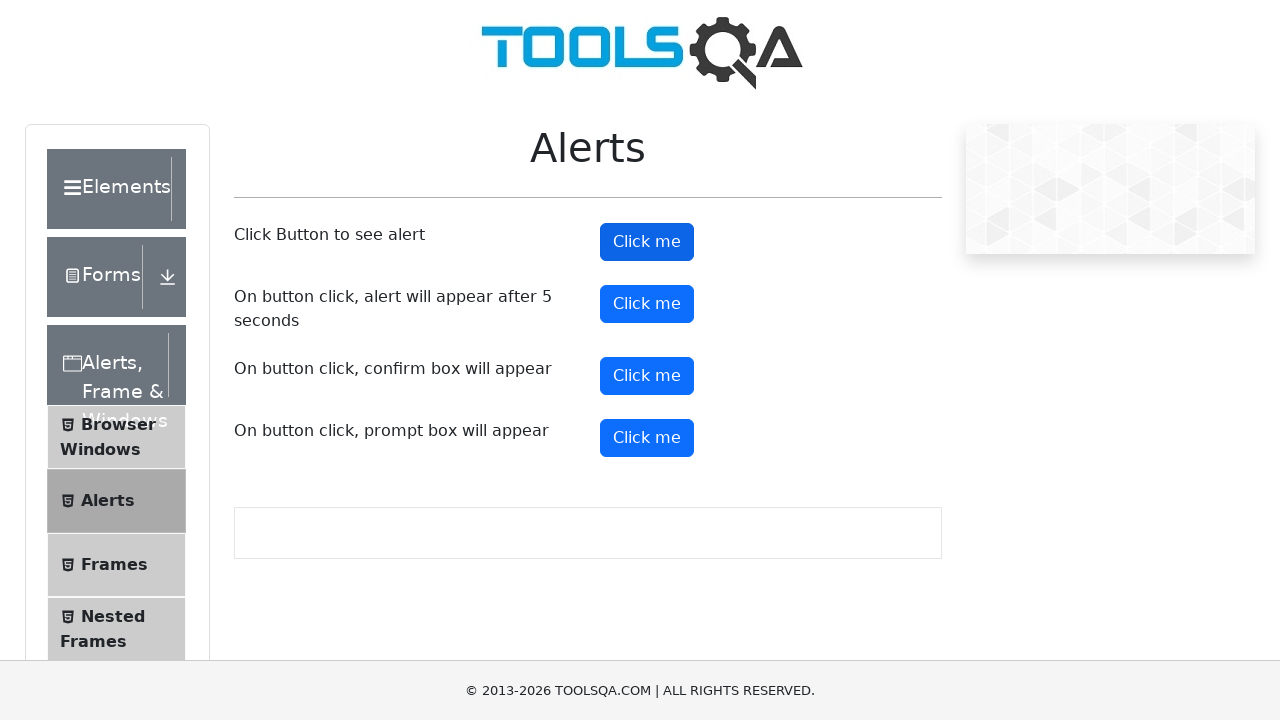

Set up dialog handler to accept the alert
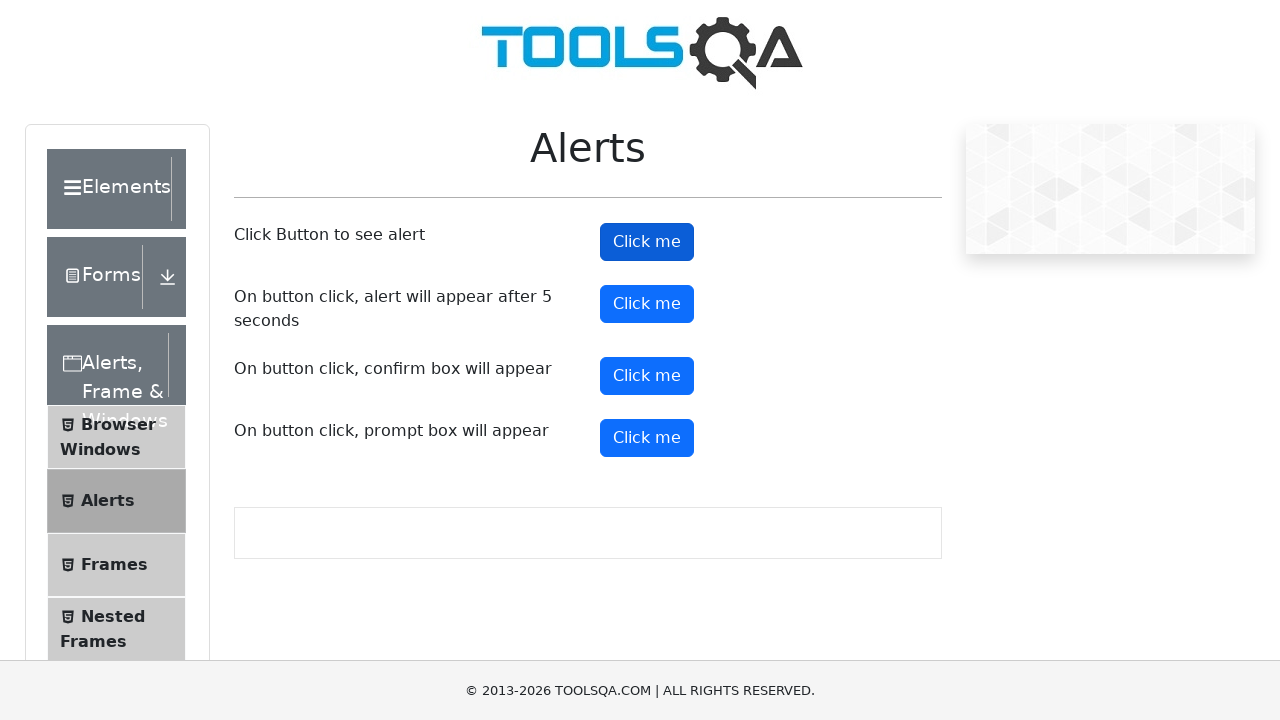

Waited for simple alert to be processed
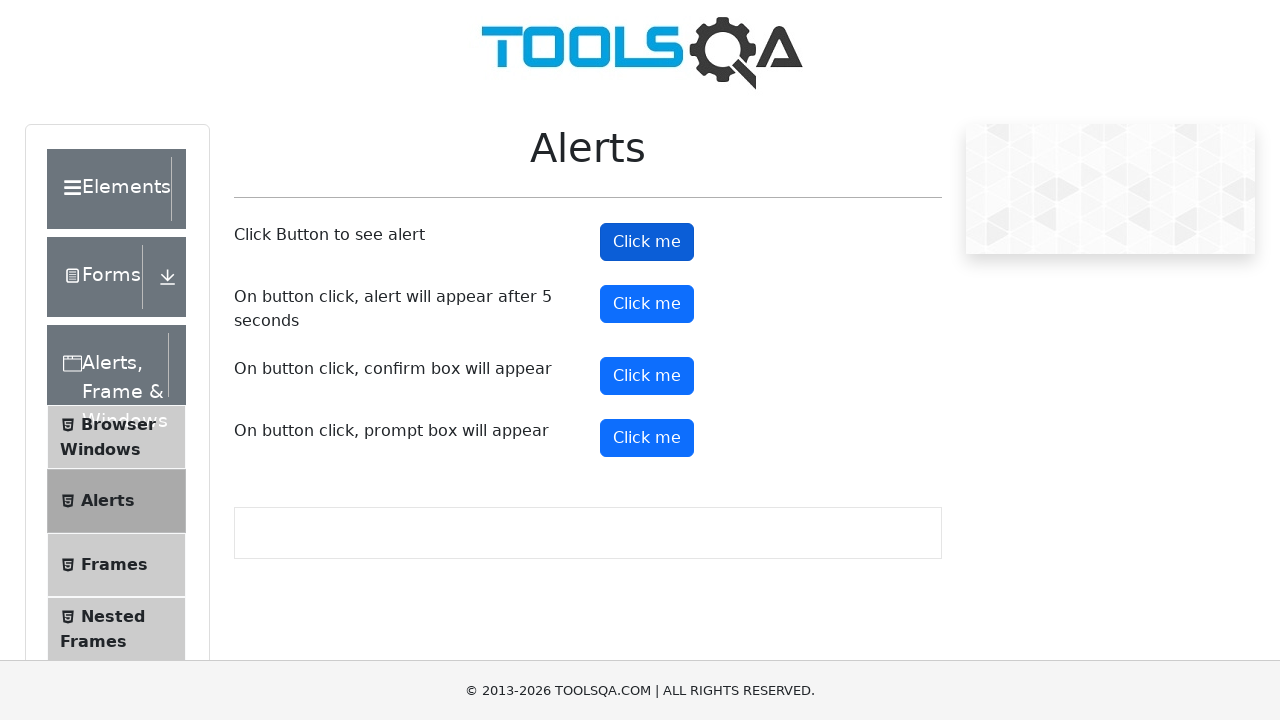

Set up dialog handler to dismiss confirm dialog
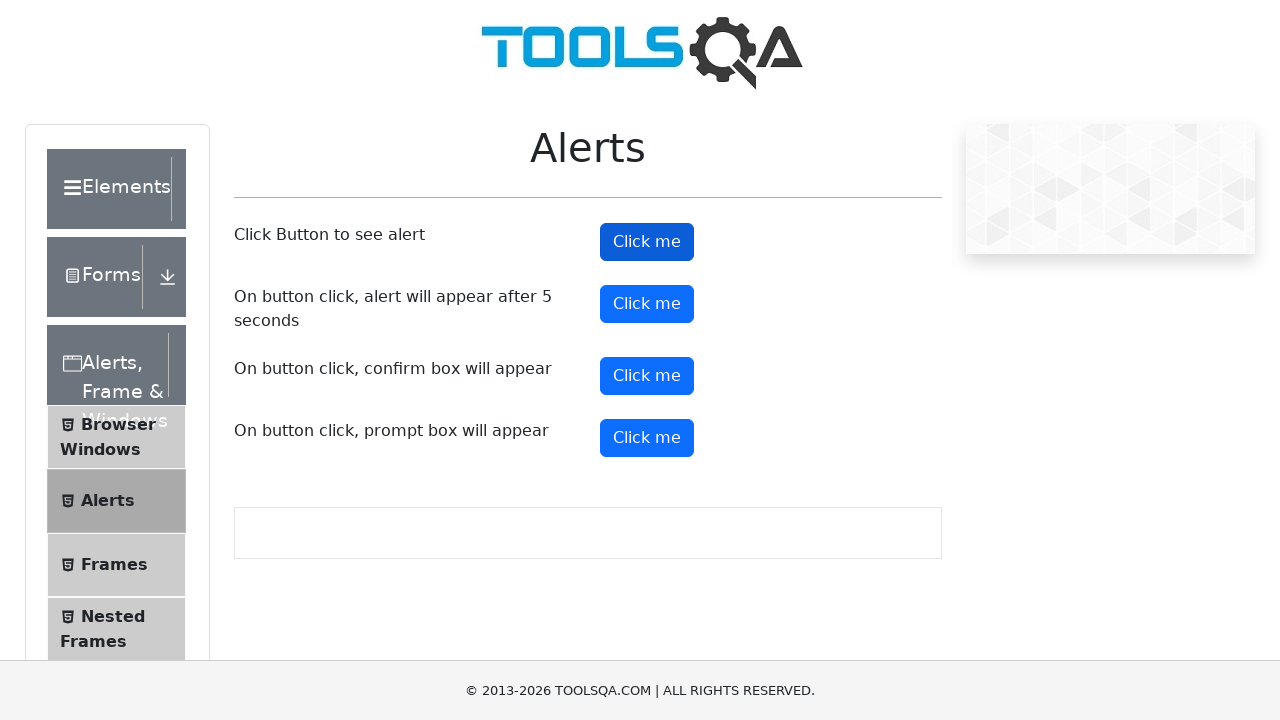

Clicked confirm button to trigger confirm dialog at (647, 376) on button#confirmButton
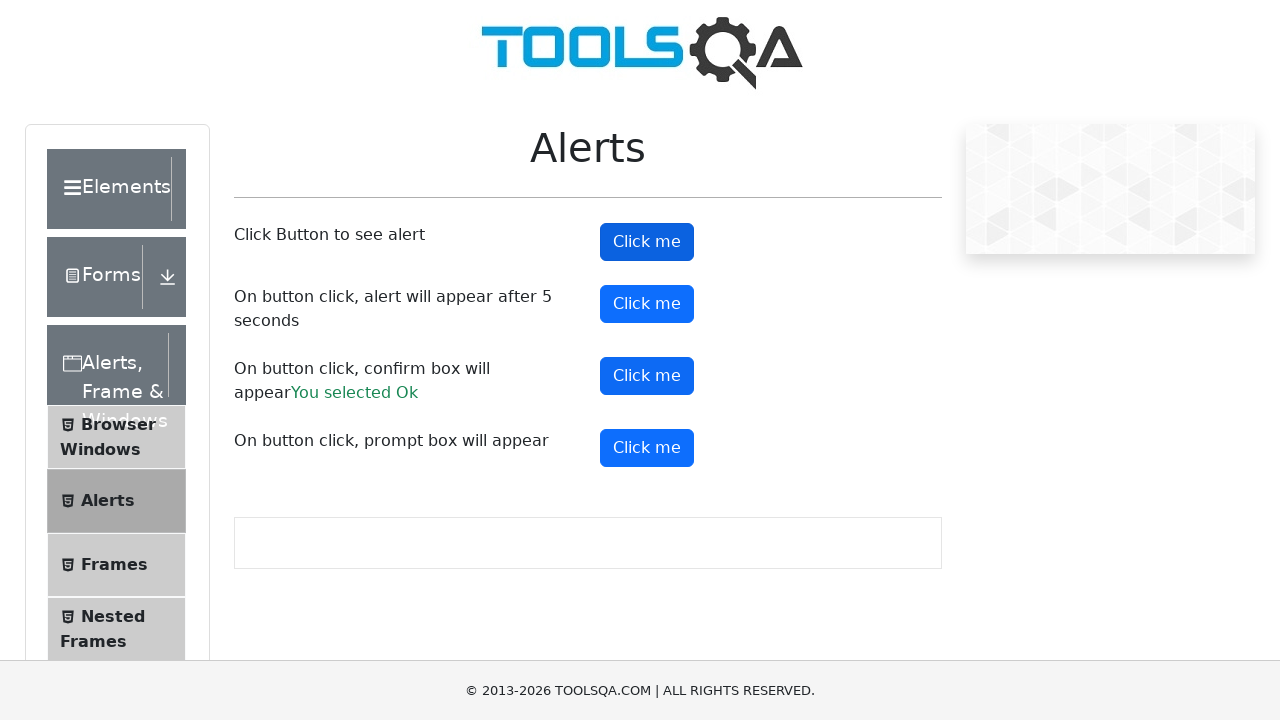

Waited for confirm dialog to be dismissed
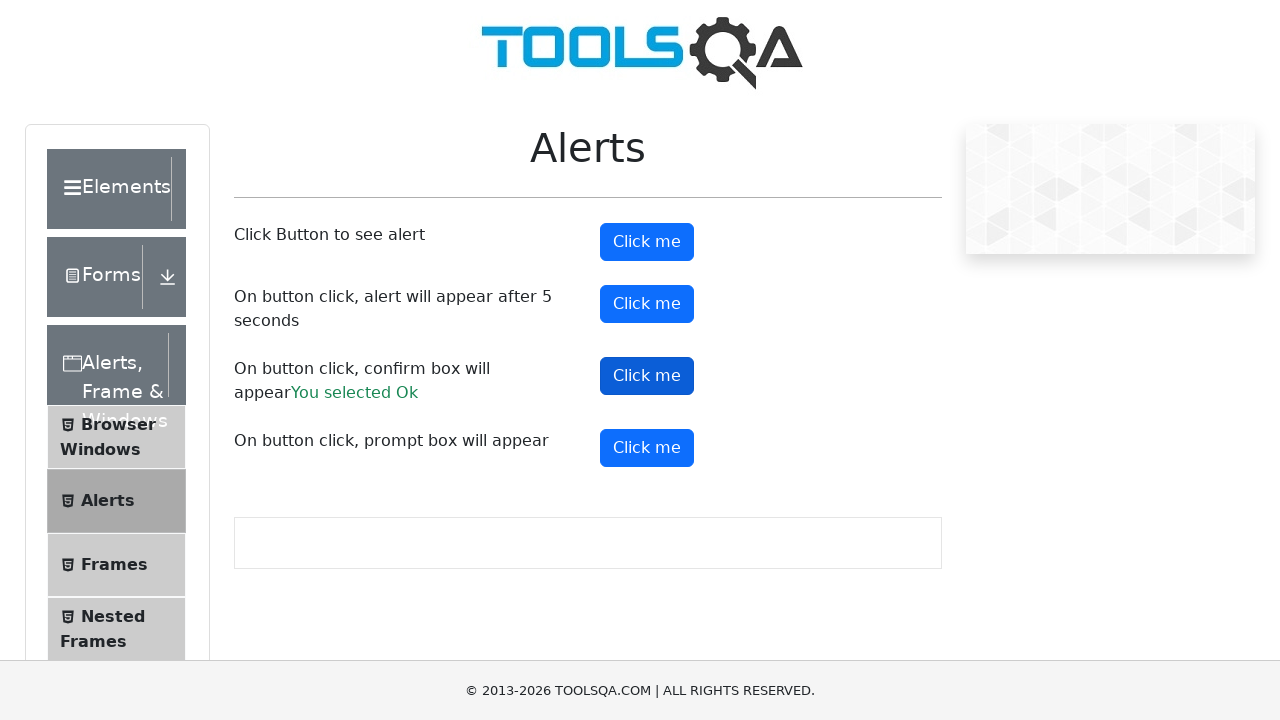

Set up dialog handler to accept prompt with 'Hello' text
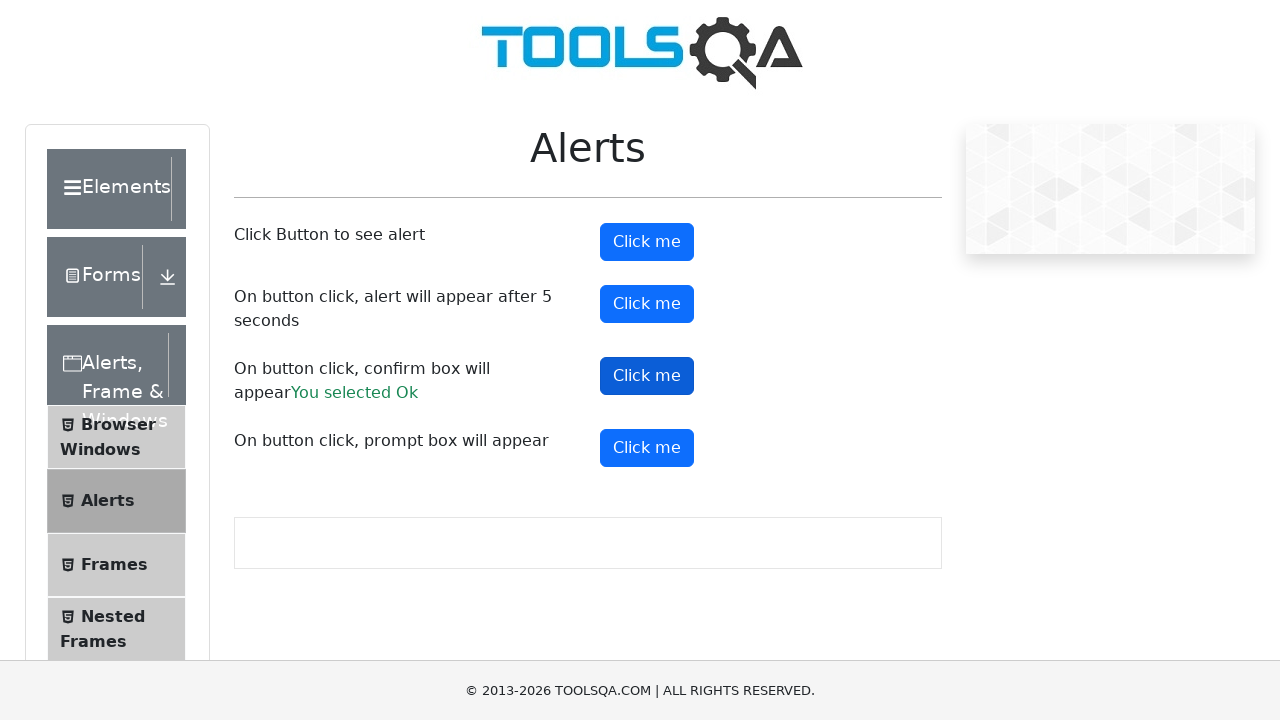

Clicked prompt button to trigger prompt dialog at (647, 448) on button#promtButton
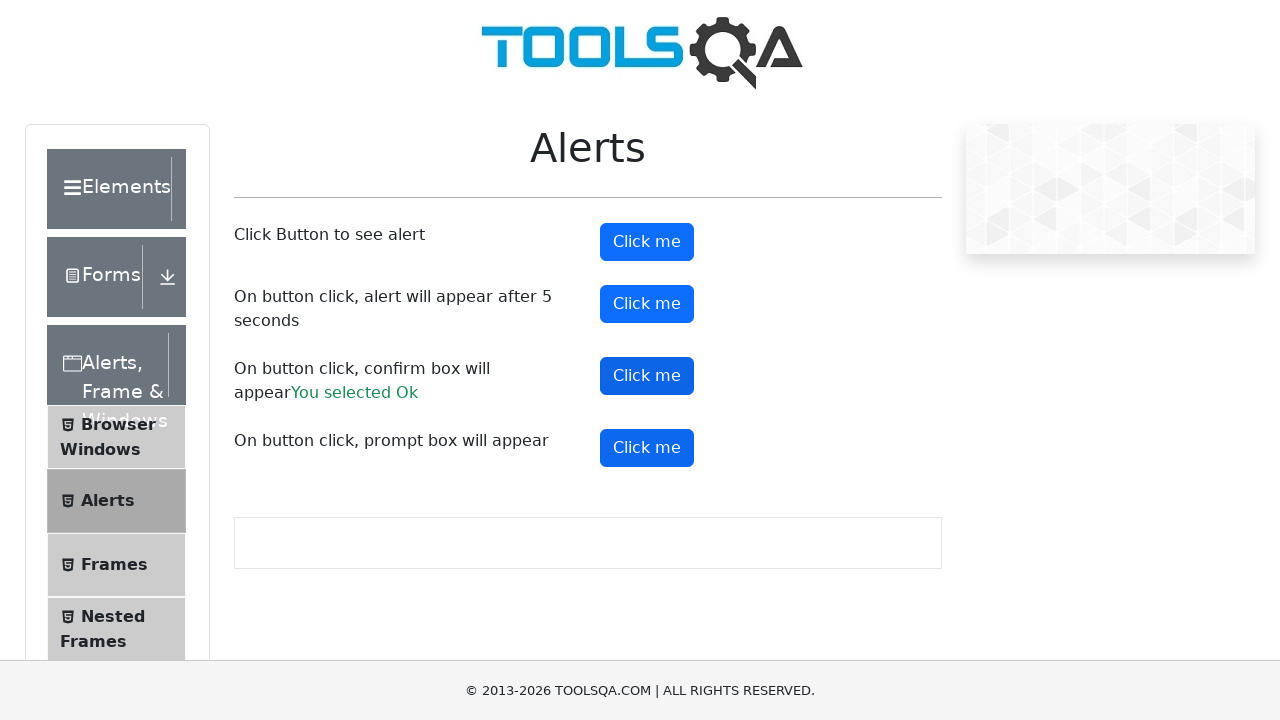

Waited for prompt dialog to be processed with entered text
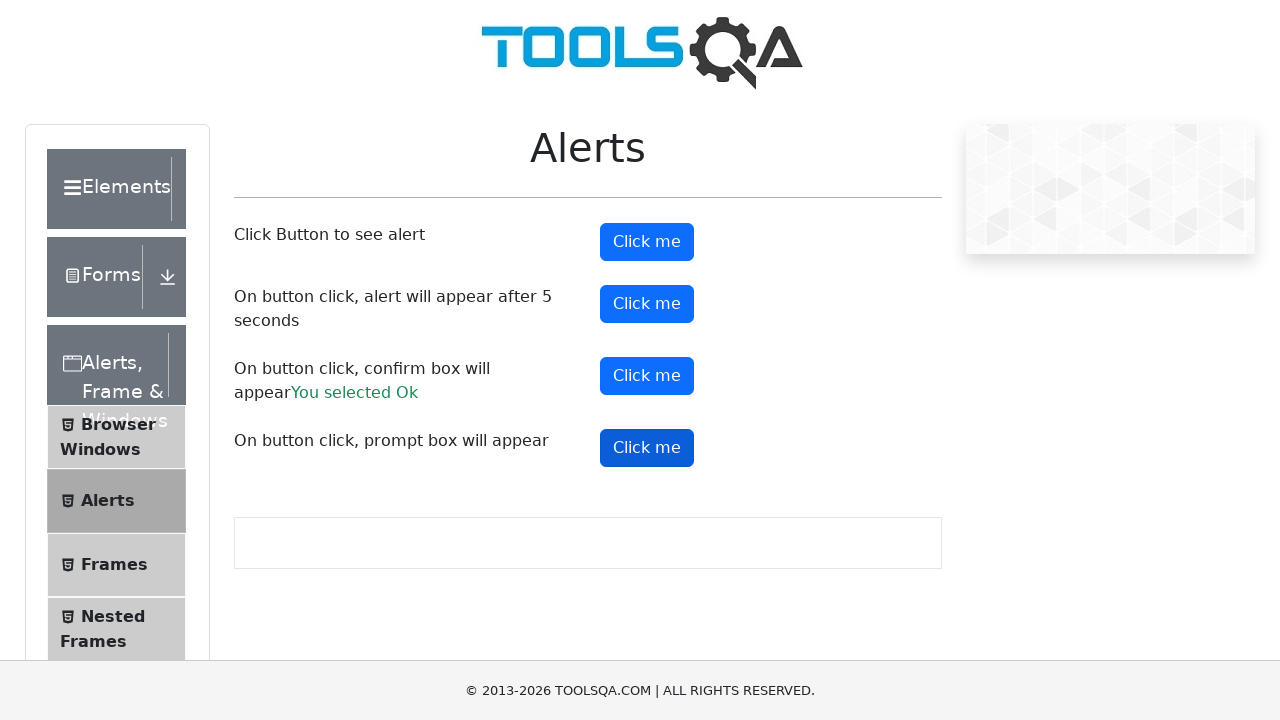

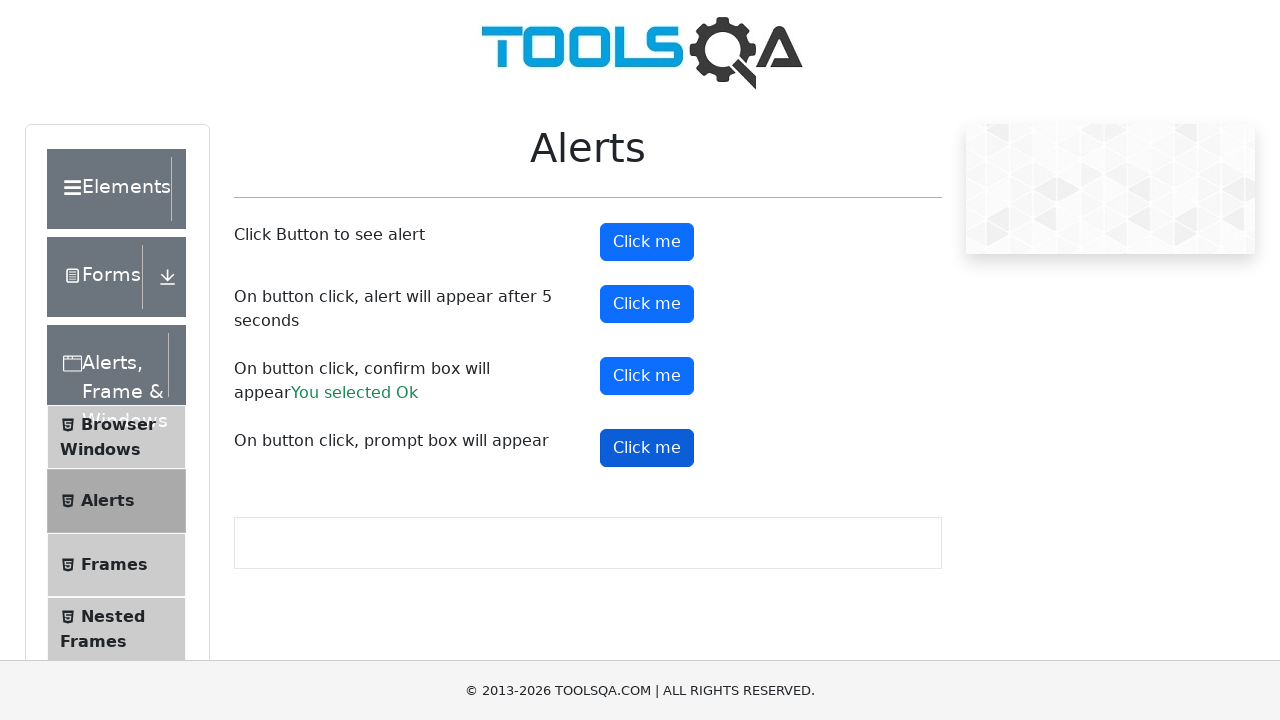